Fills out a Selenium practice form with first name, last name, gender selection, and date of birth

Starting URL: https://techlistic.com/p/selenium-practice-form.html

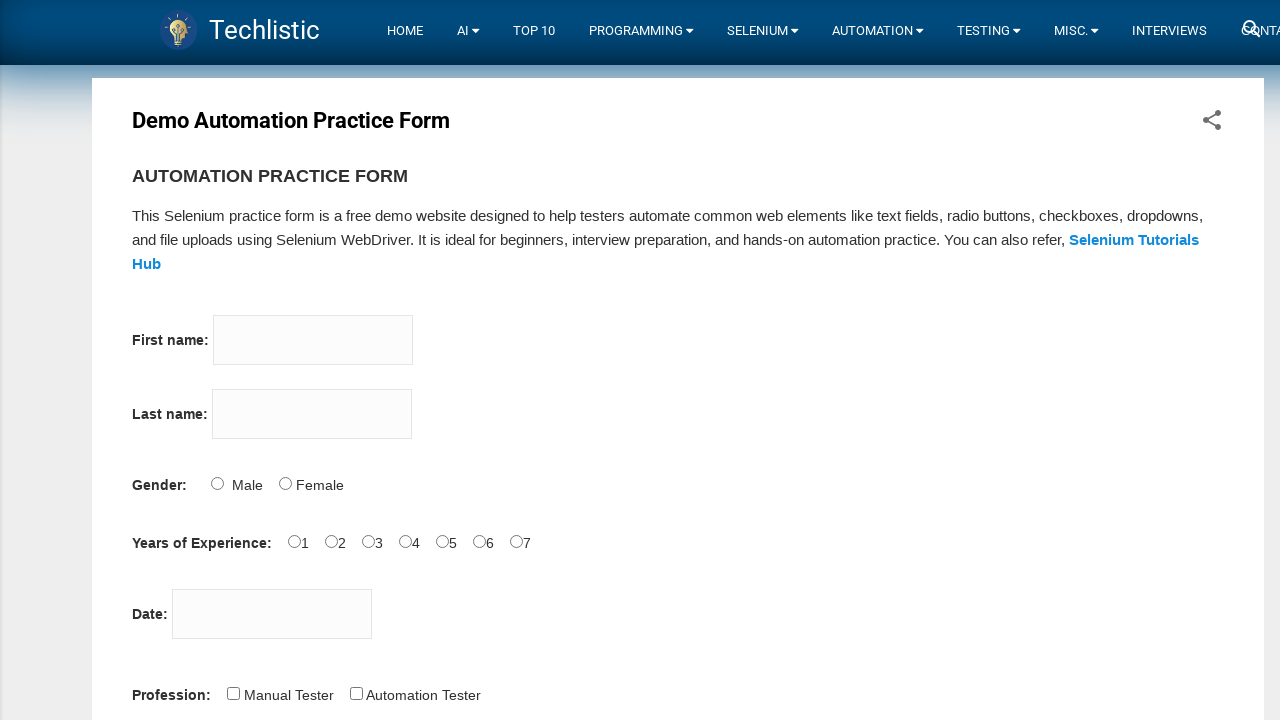

Waited for first name field to be visible
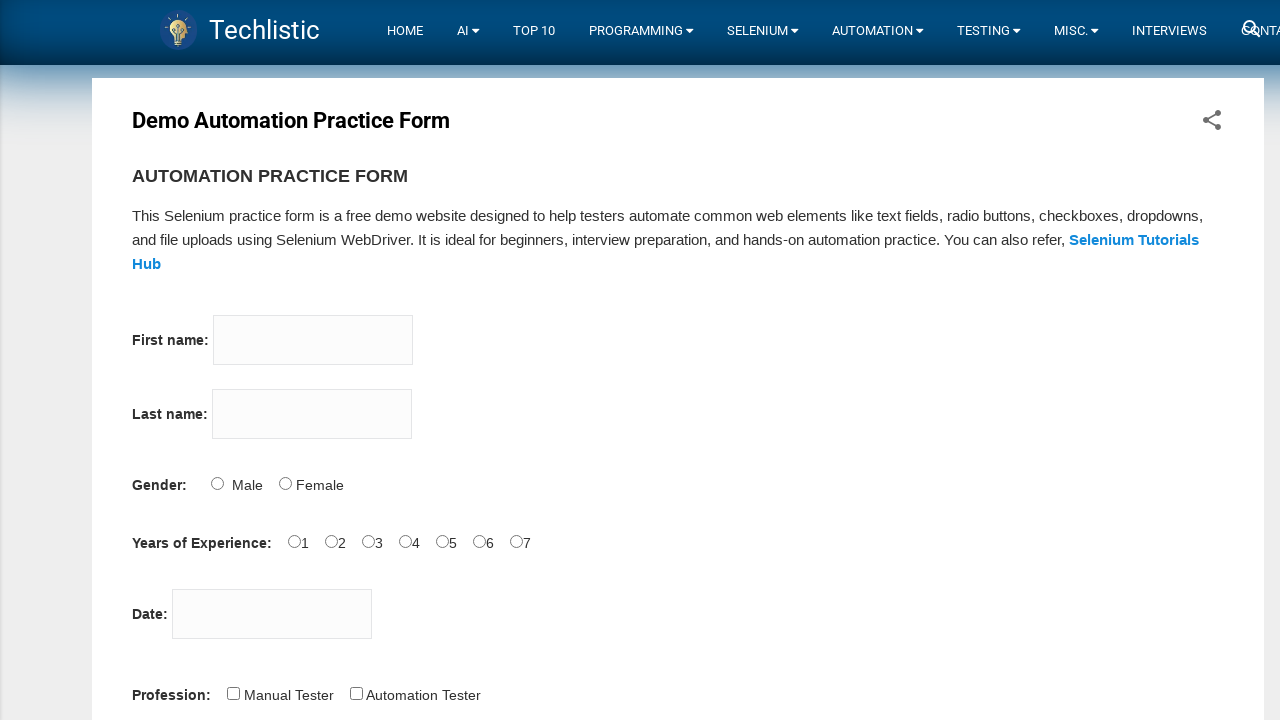

Filled first name field with 'muadib' on input[name='firstname']
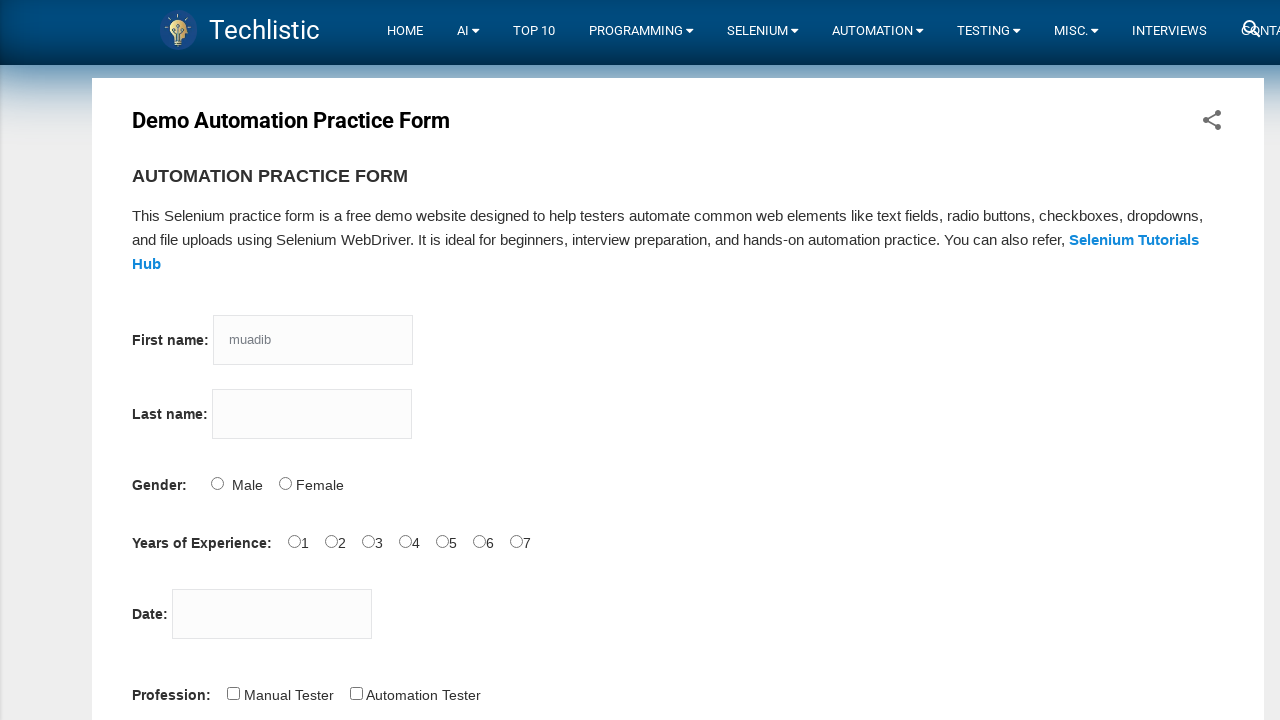

Filled last name field with 'chosenone' on input[name='lastname']
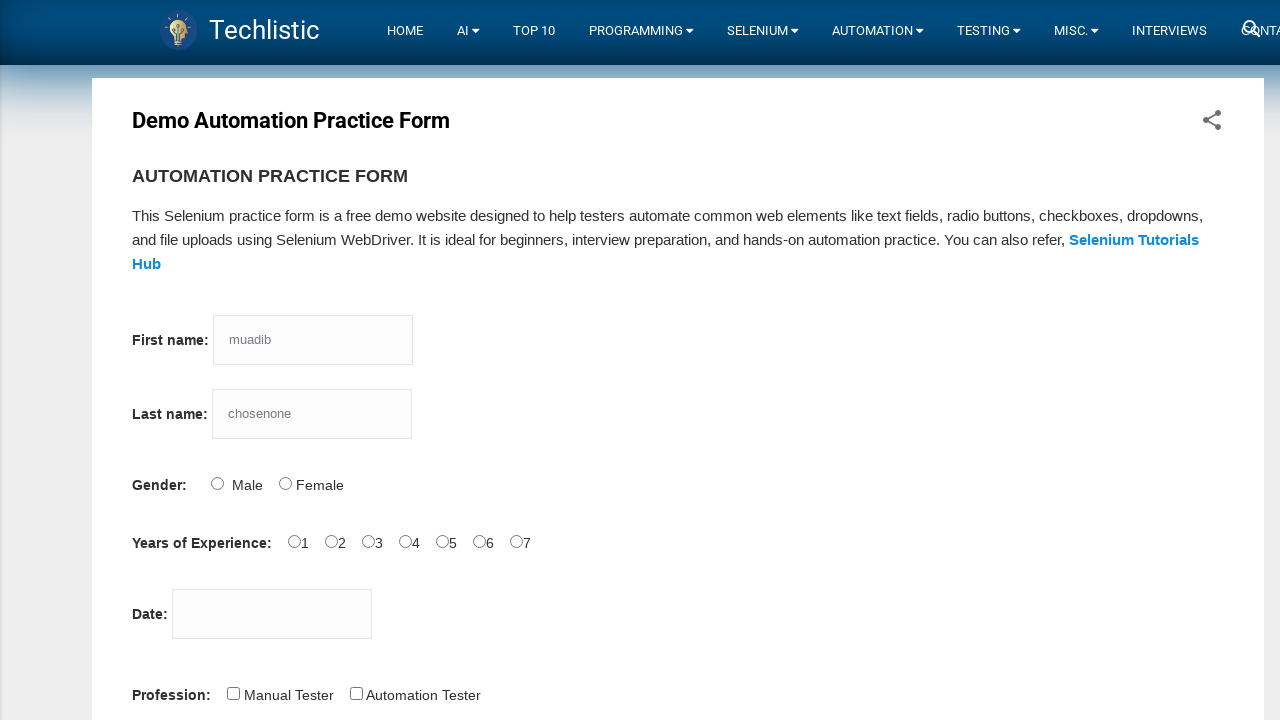

Selected male gender option at (217, 483) on input#sex-0
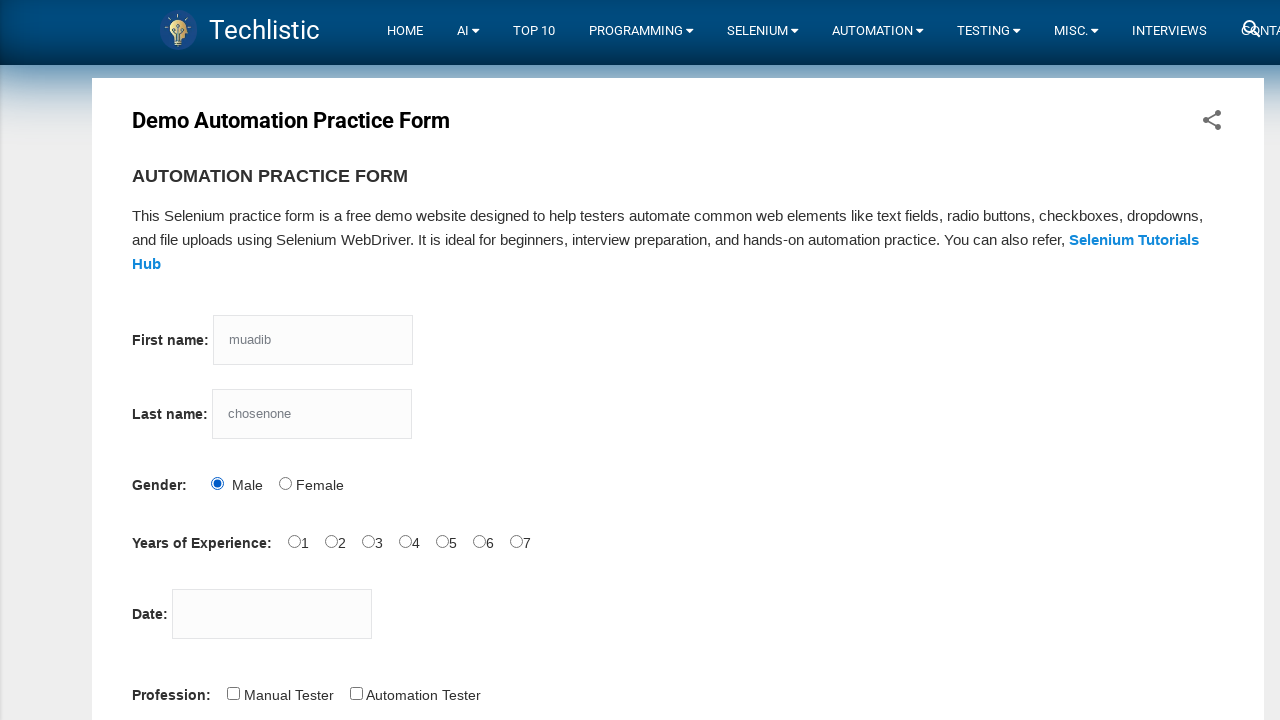

Filled date of birth field with '12/12/12' on input#datepicker
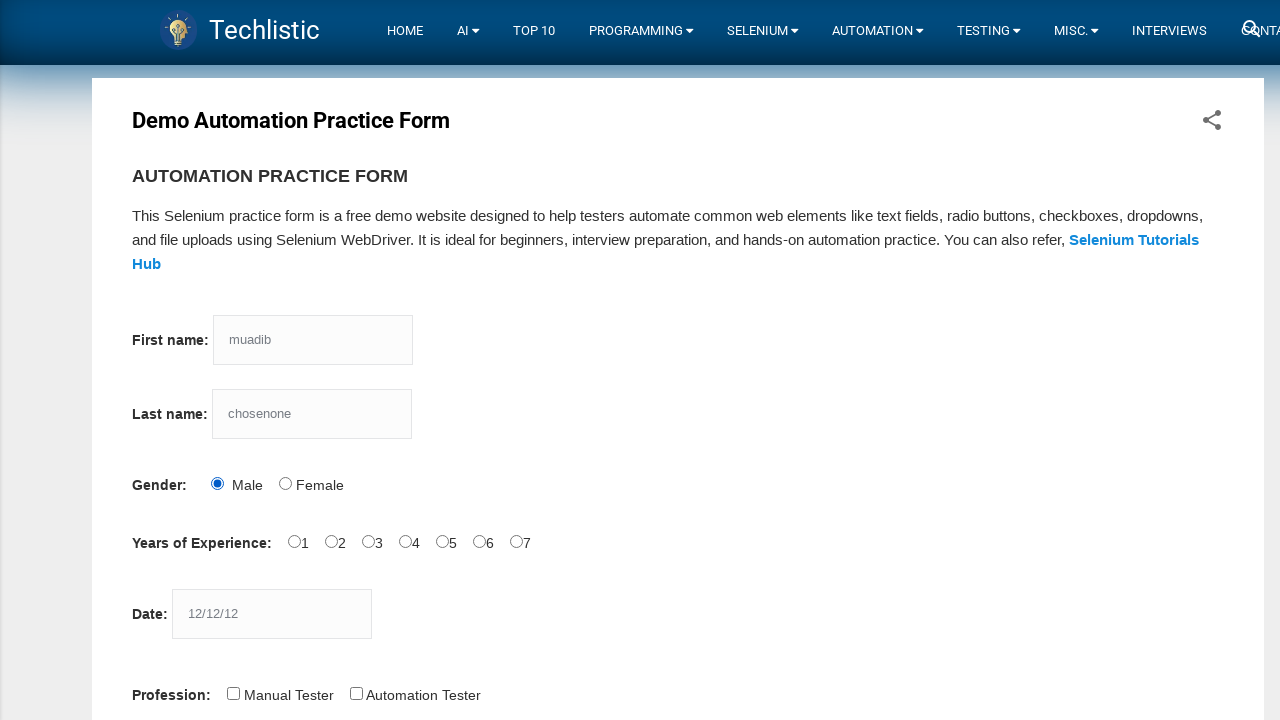

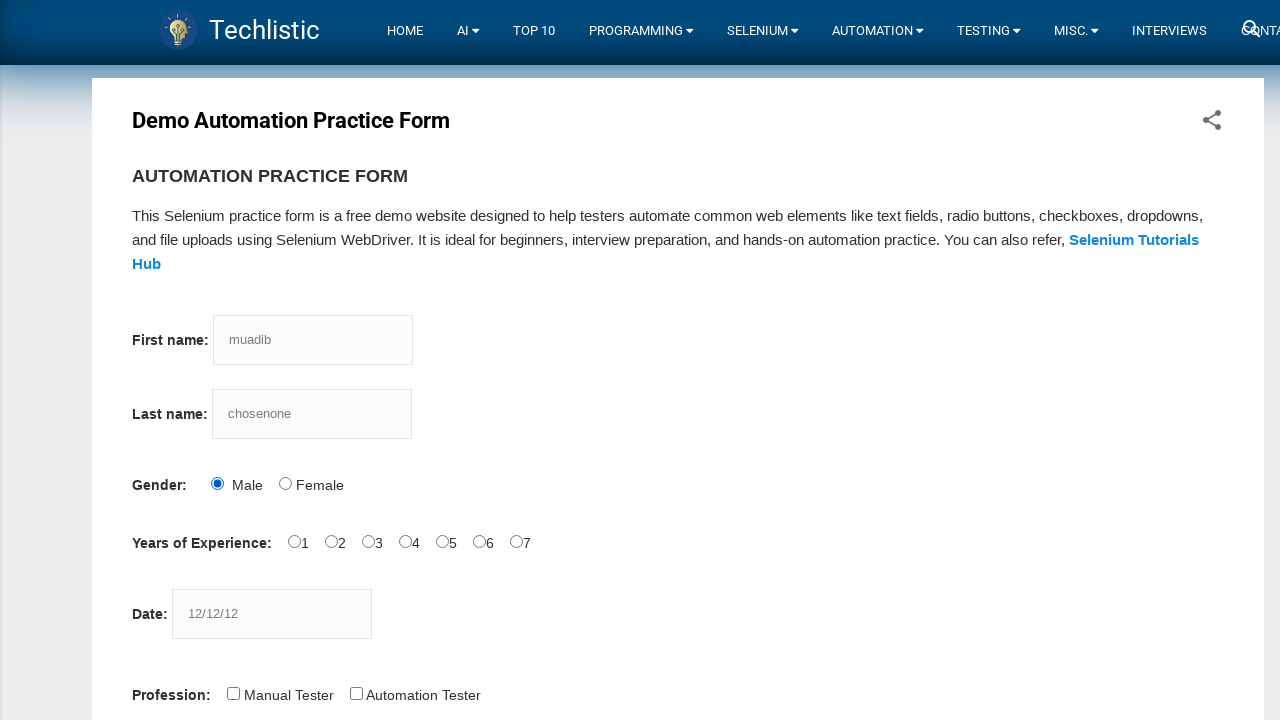